Tests navigation through disappearing elements page by clicking different menu items and navigating back

Starting URL: https://the-internet.herokuapp.com/

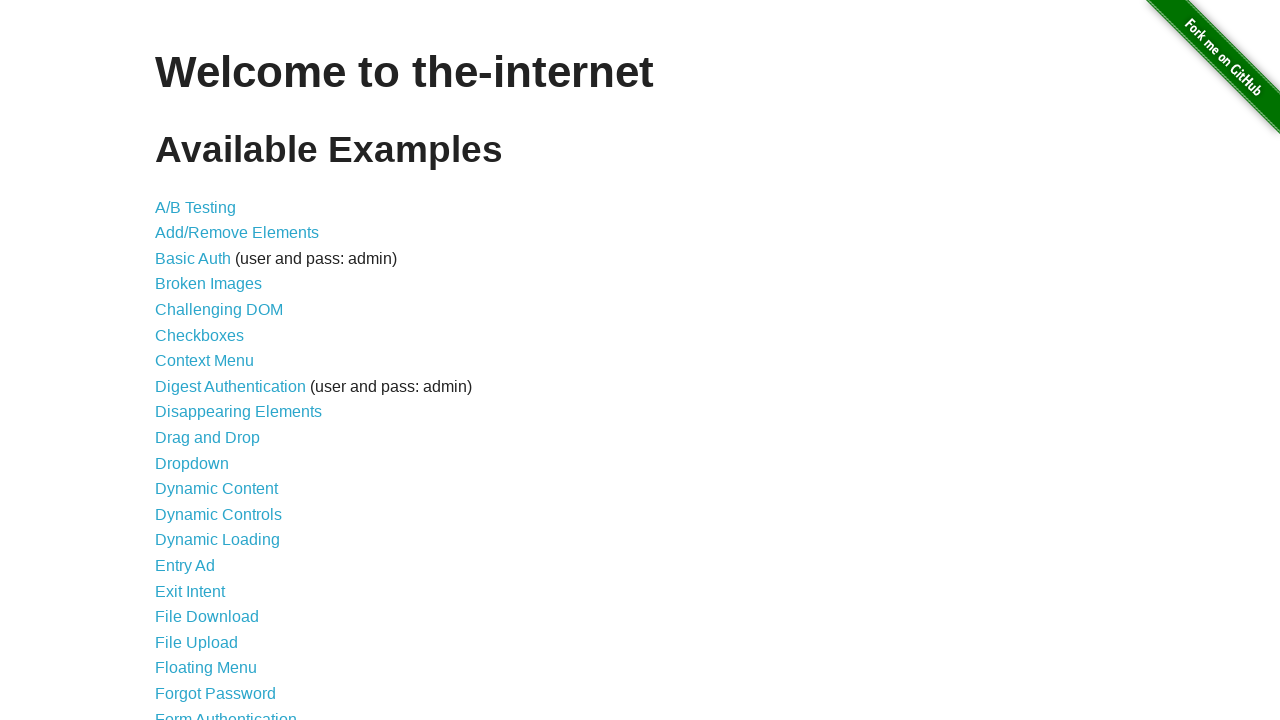

Clicked Disappearing Elements link at (238, 412) on xpath=//a[text()='Disappearing Elements']
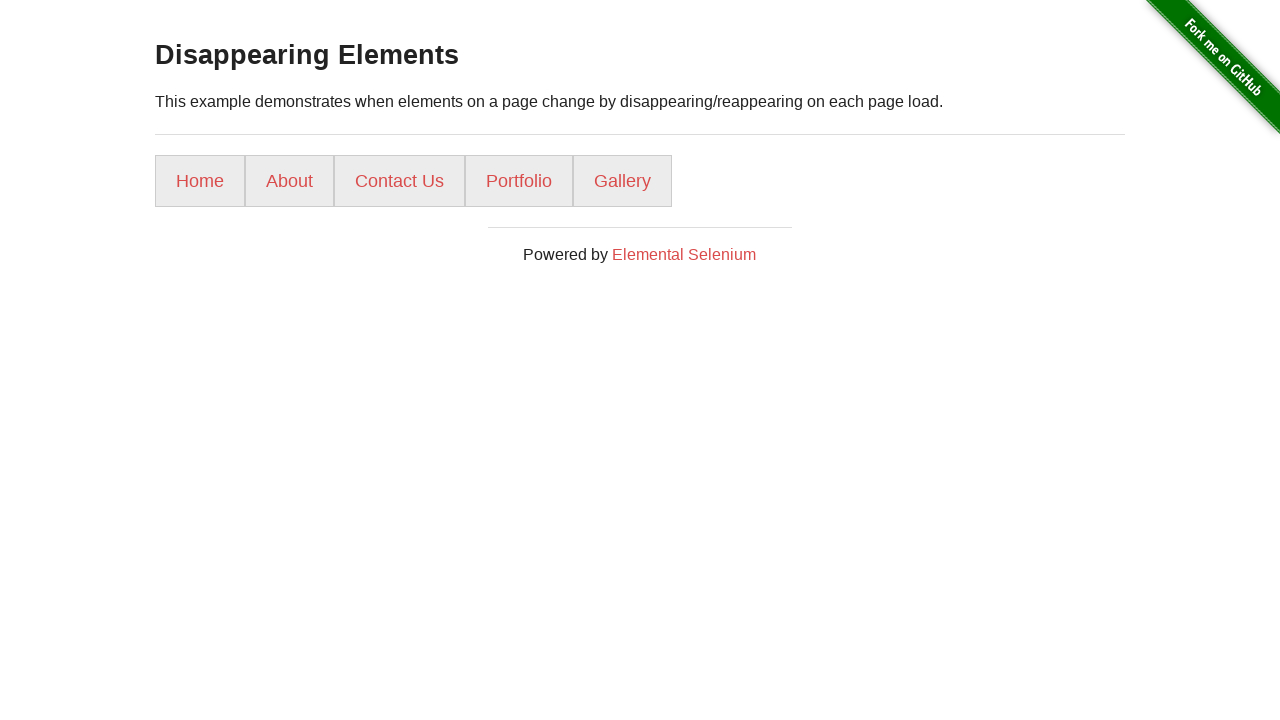

Clicked About link at (290, 181) on xpath=//a[text()='About']
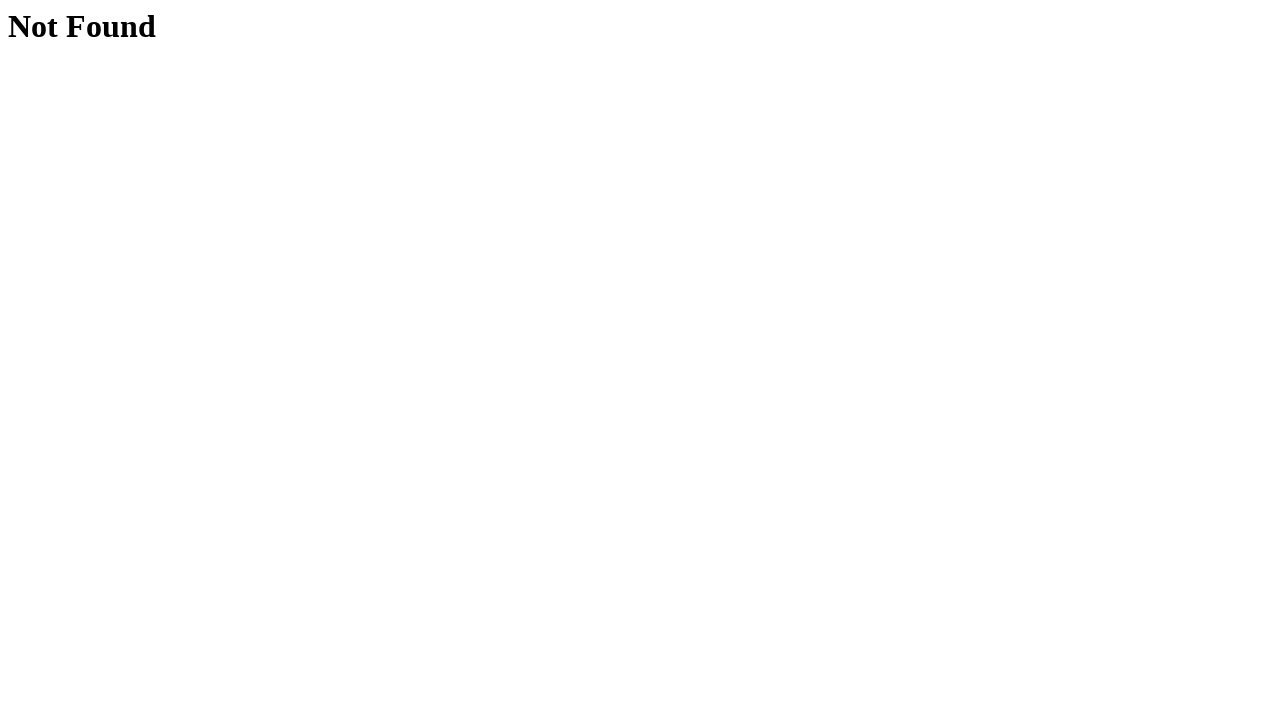

Navigated back from About page
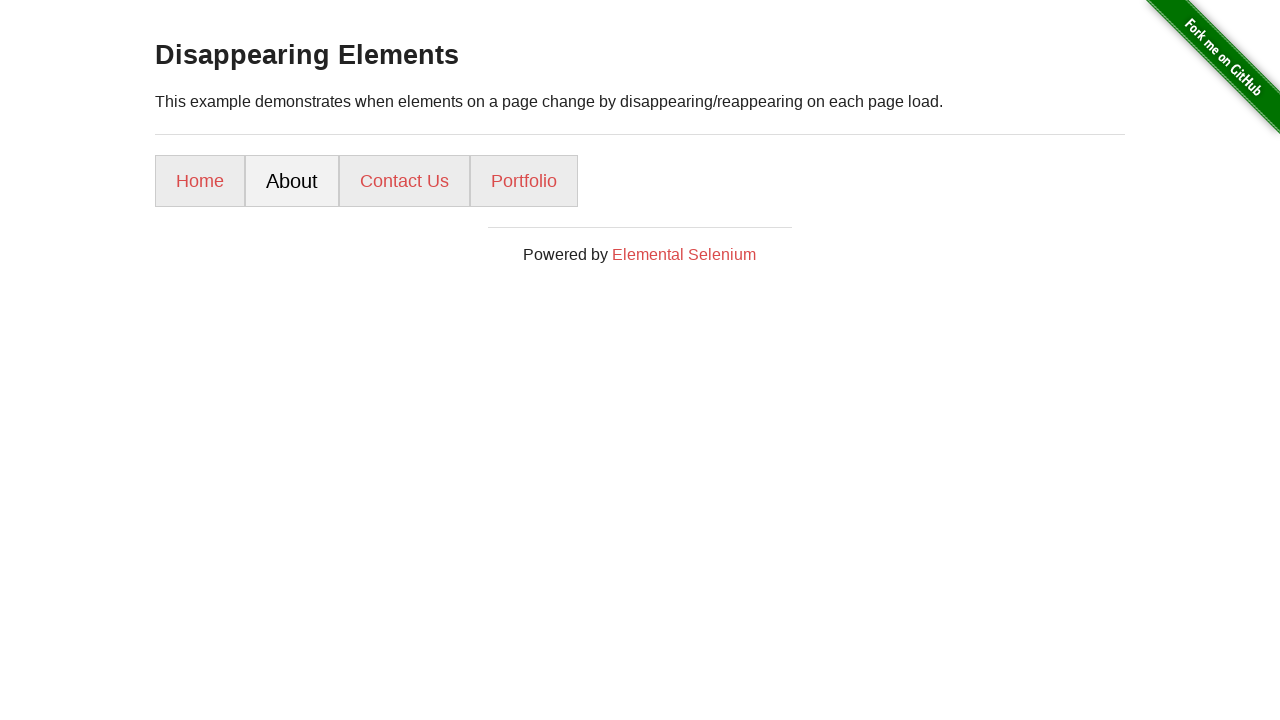

Clicked Portfolio link at (524, 181) on xpath=//a[text()='Portfolio']
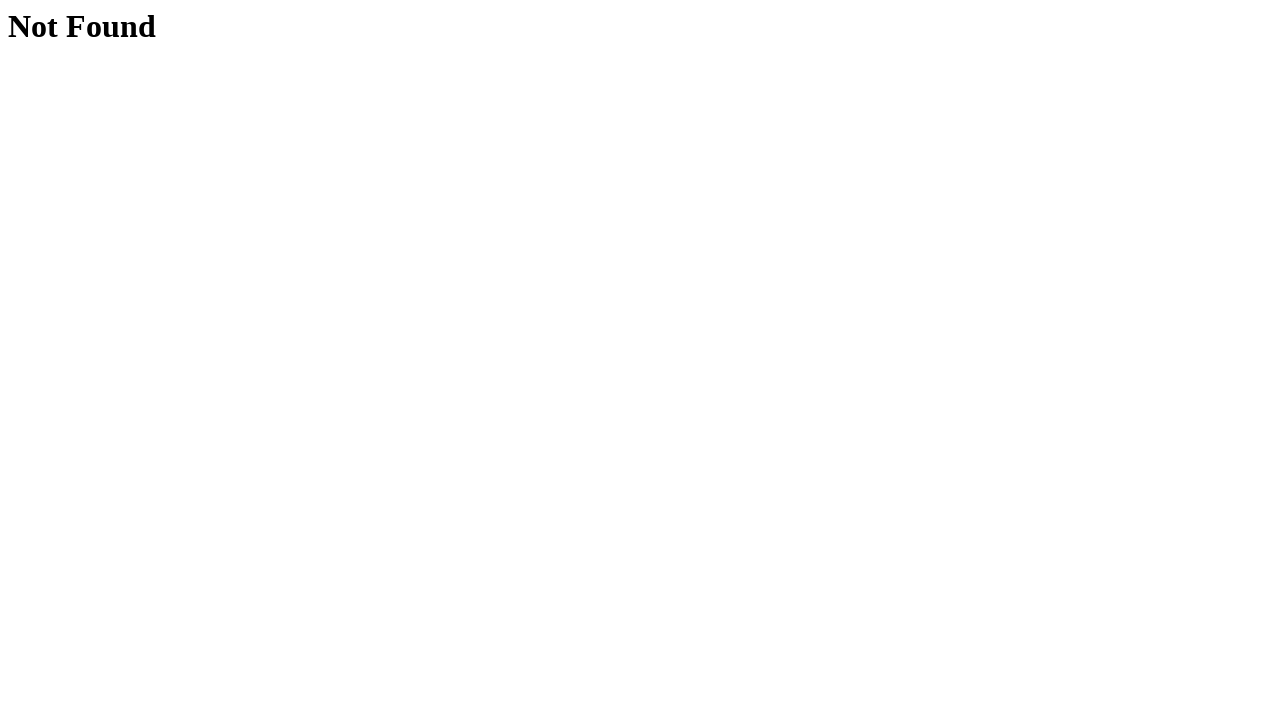

Navigated back from Portfolio page
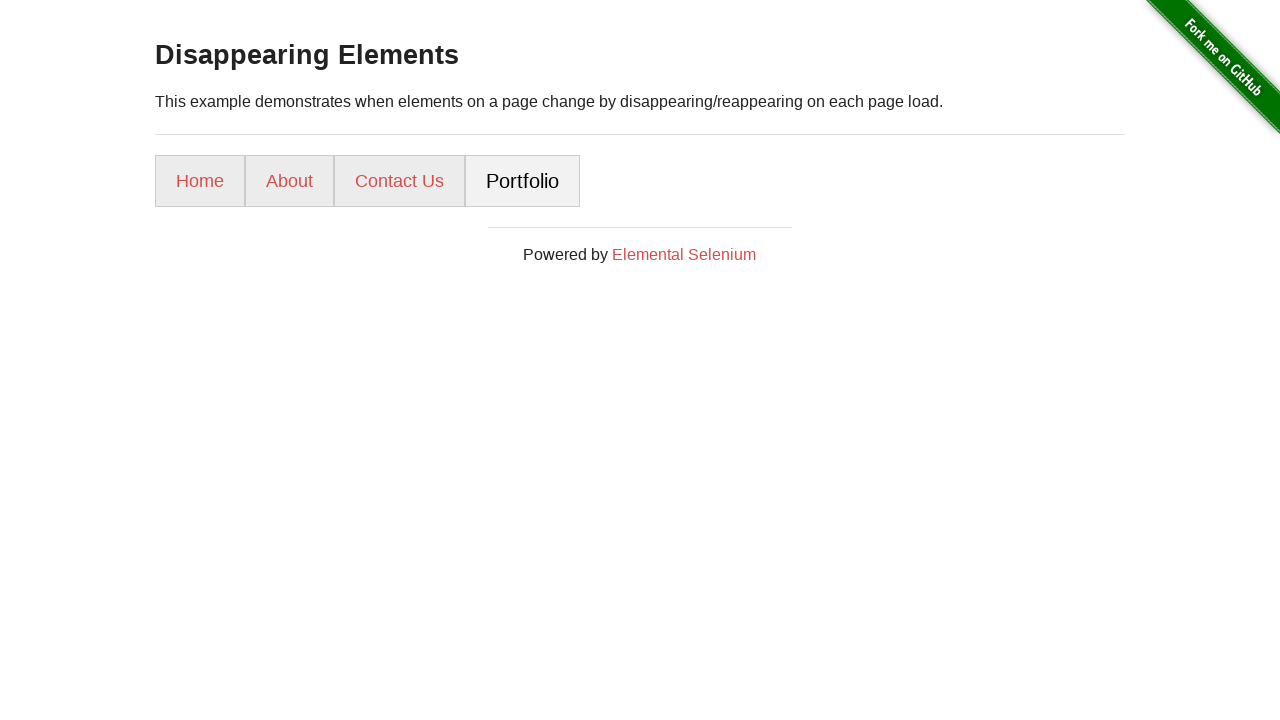

Clicked Home link at (200, 181) on xpath=//a[text()='Home']
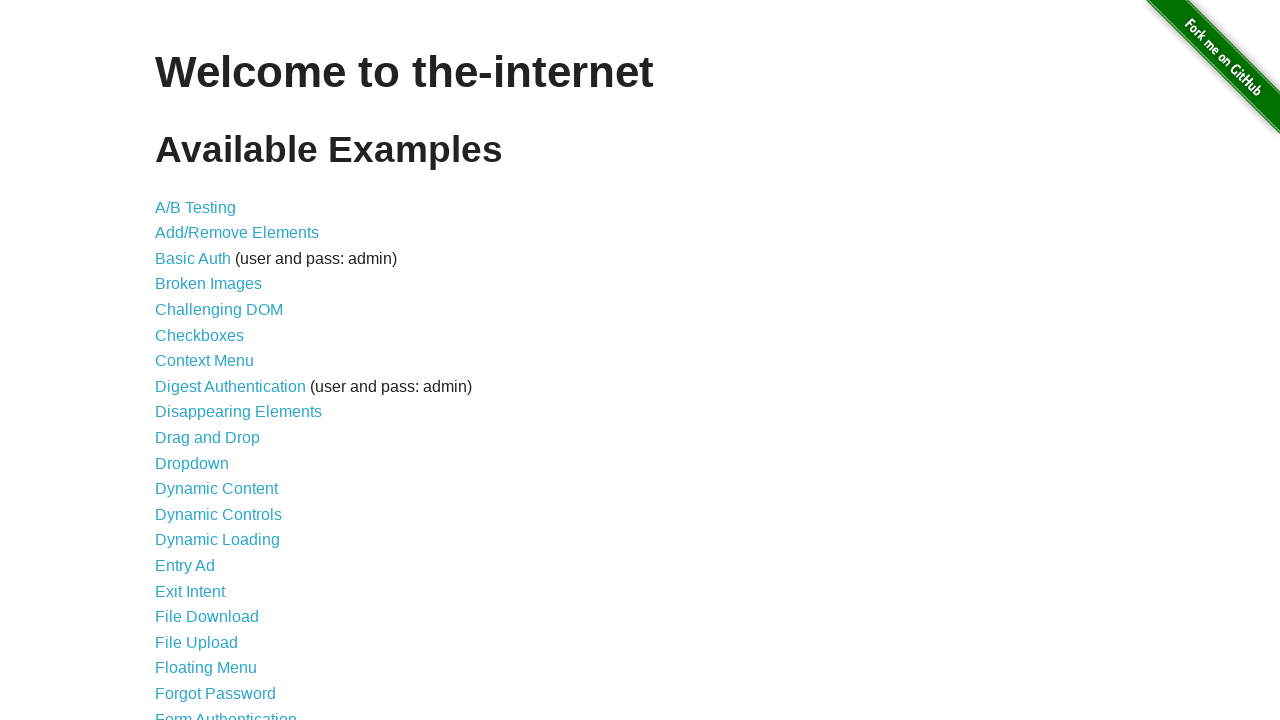

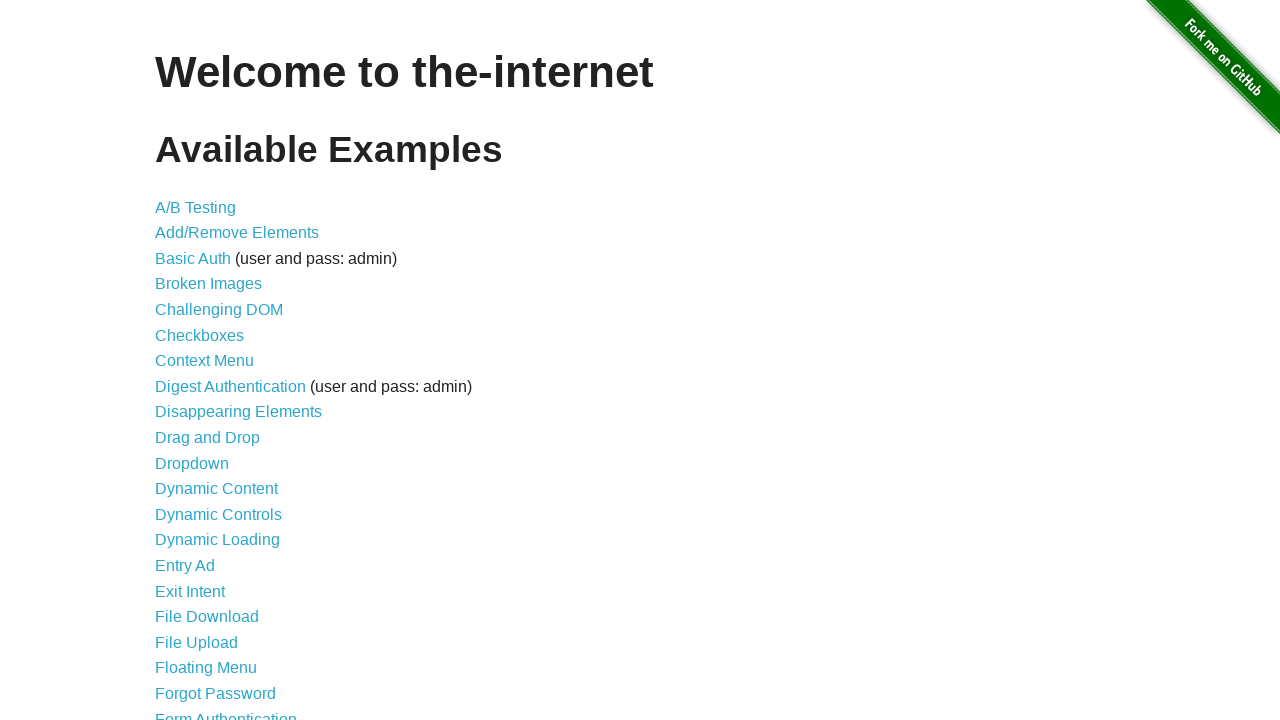